Tests file download functionality by navigating to the download demo page and clicking the download button to initiate a file download.

Starting URL: https://www.lambdatest.com/selenium-playground/

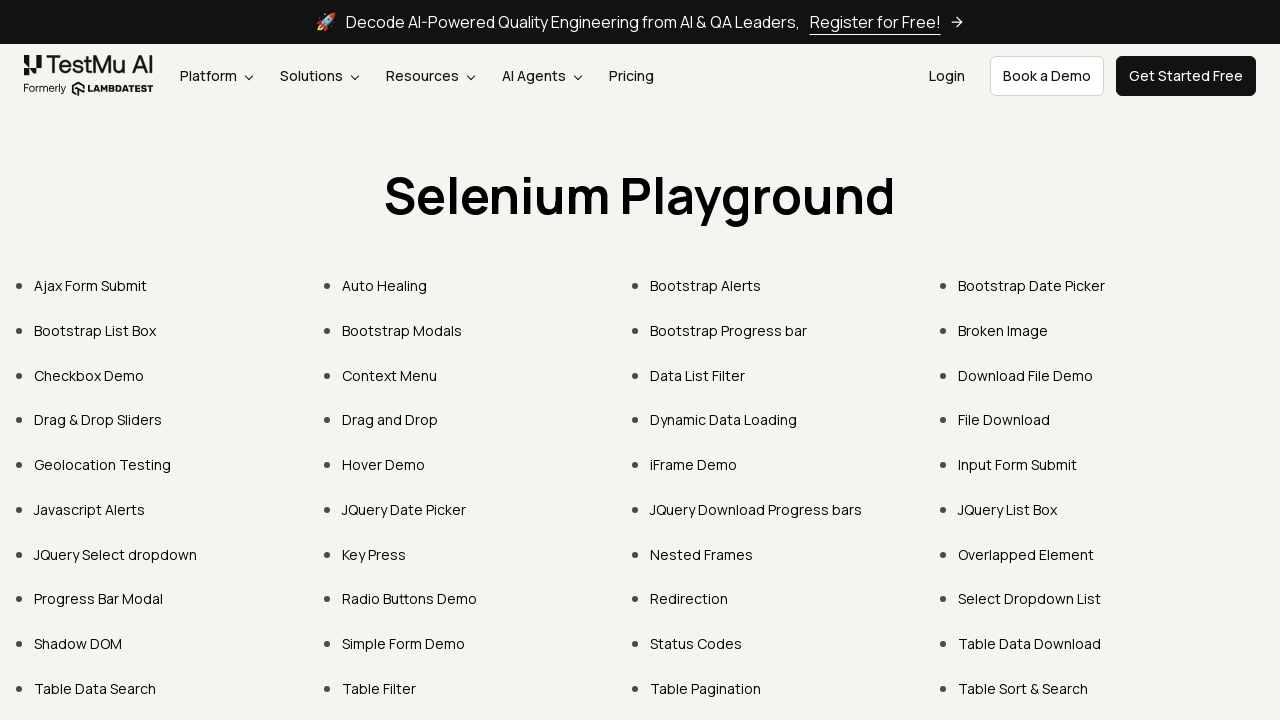

Clicked on 'Download File Demo' link at (1026, 375) on text=Download File Demo
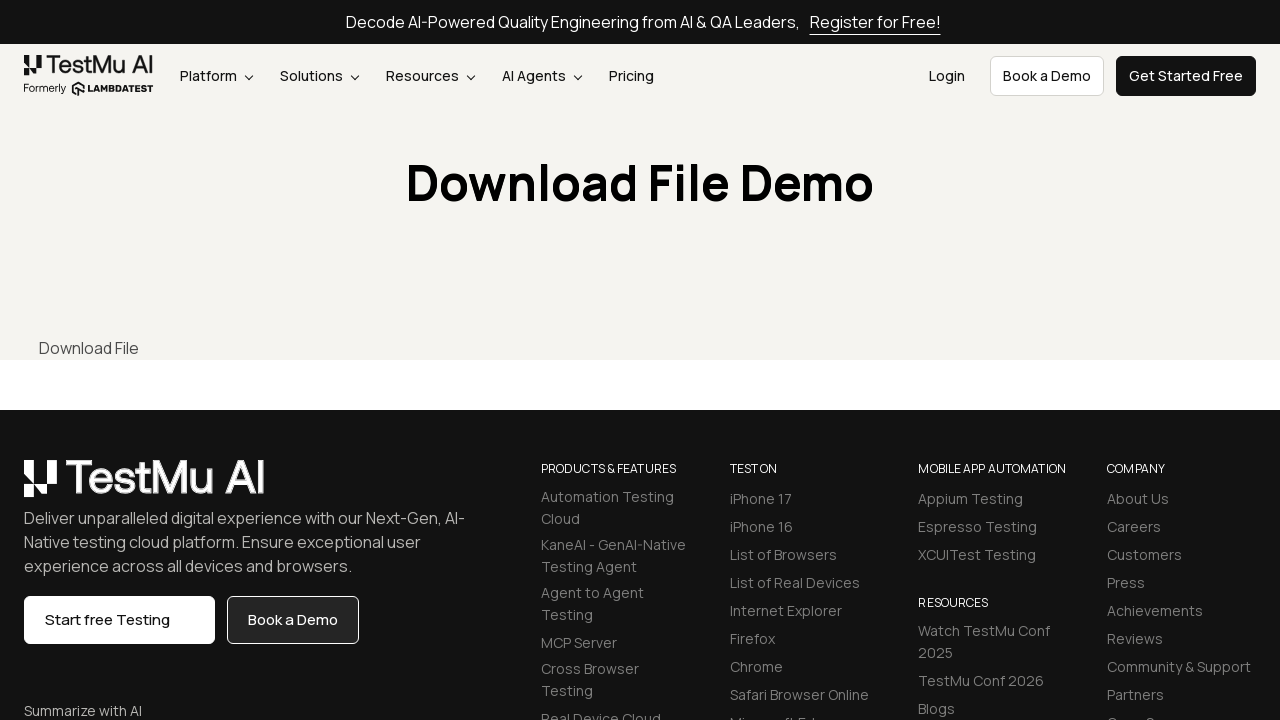

Download button loaded on the page
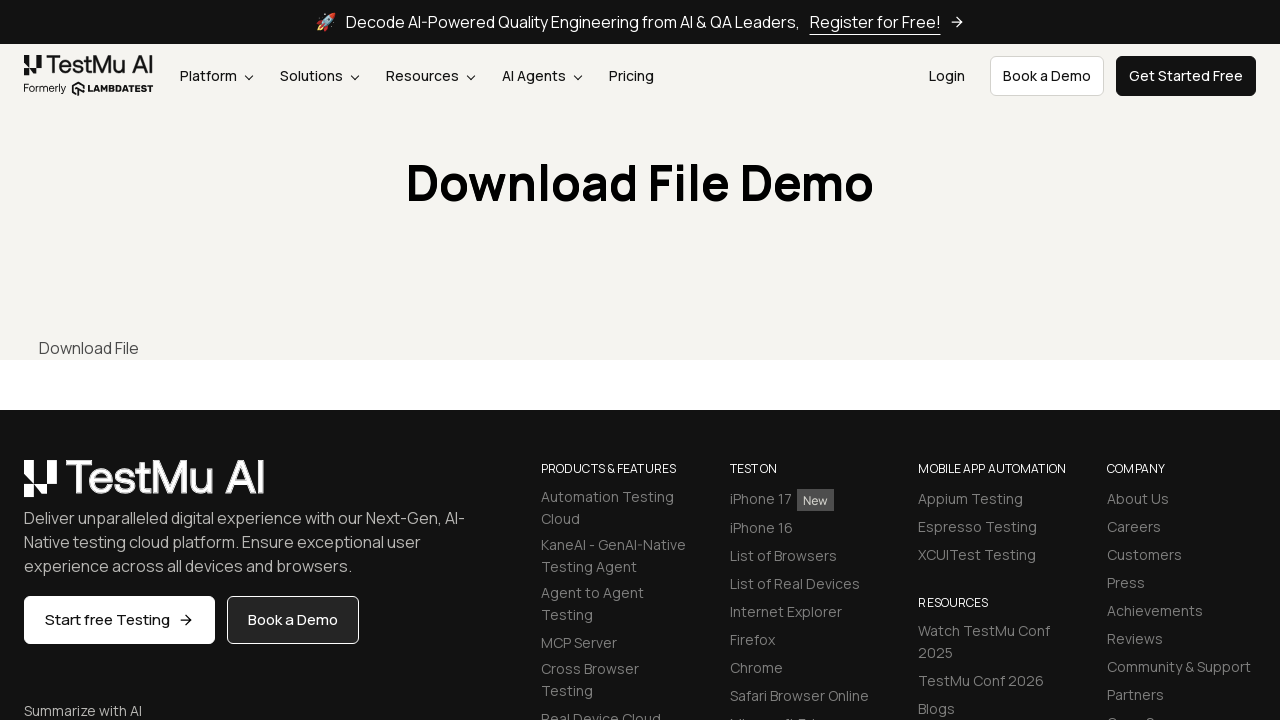

Clicked the download button to initiate file download at (89, 348) on .btn
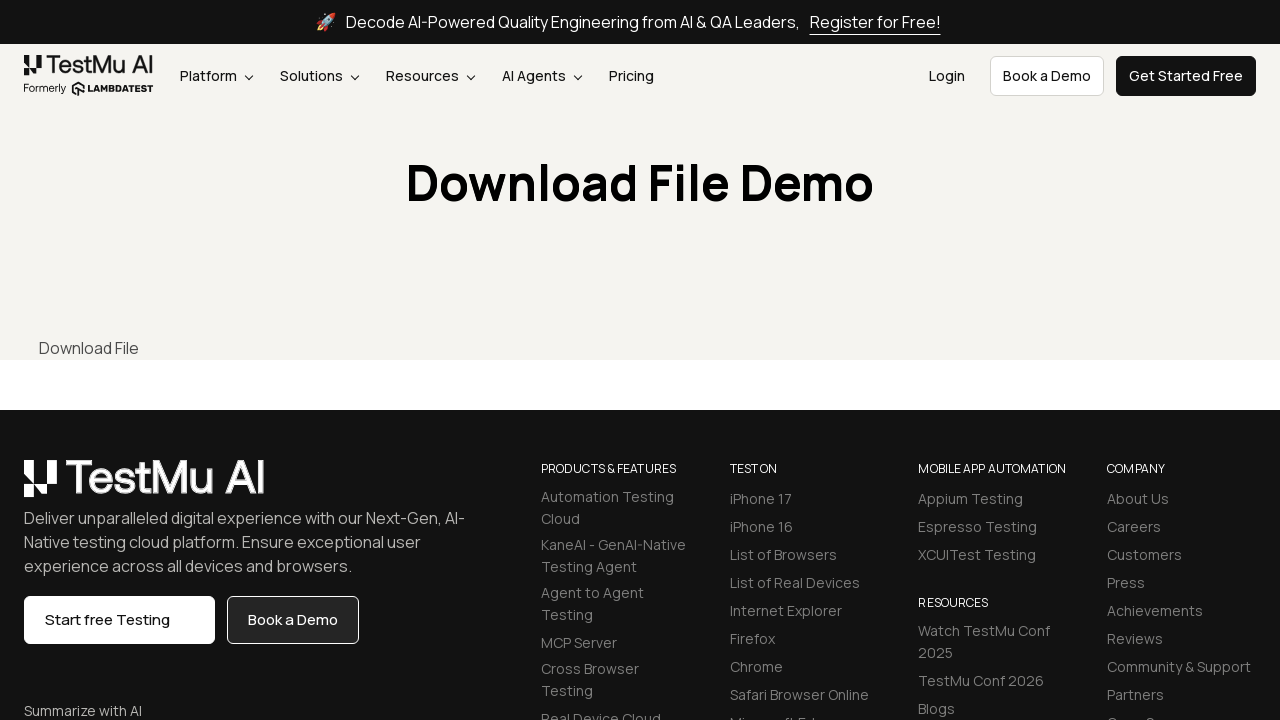

Waited for download to initiate
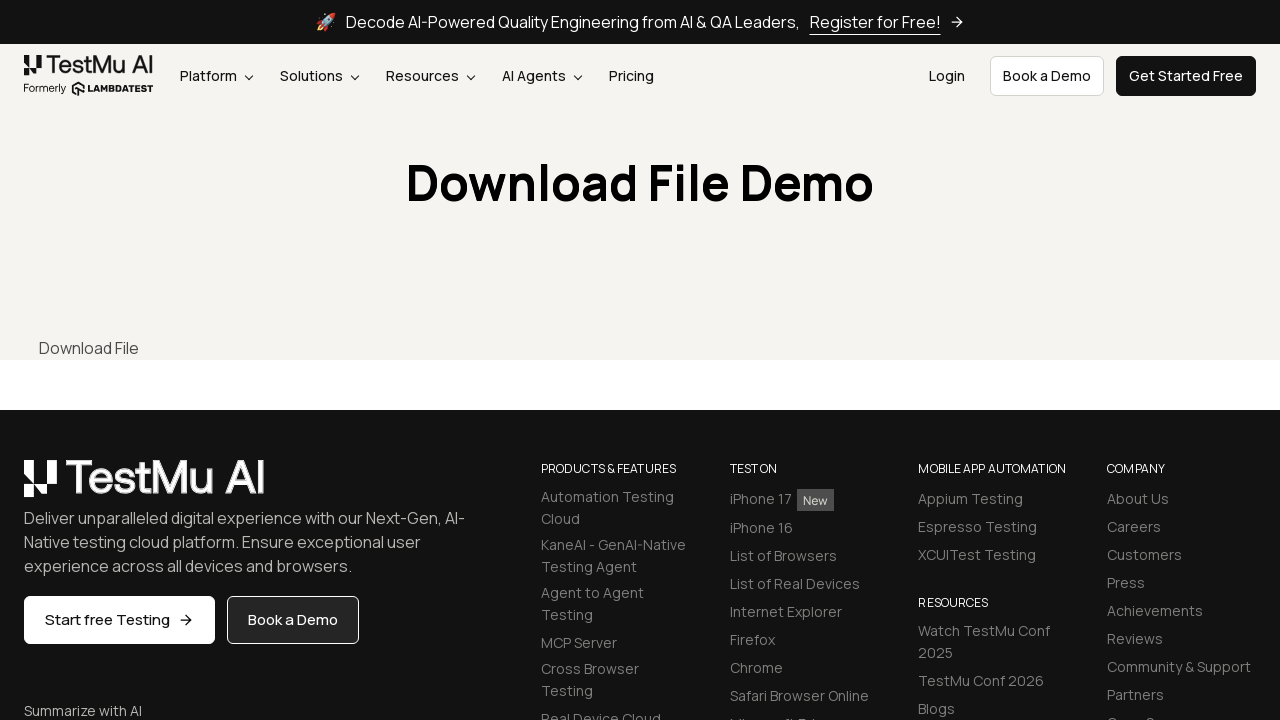

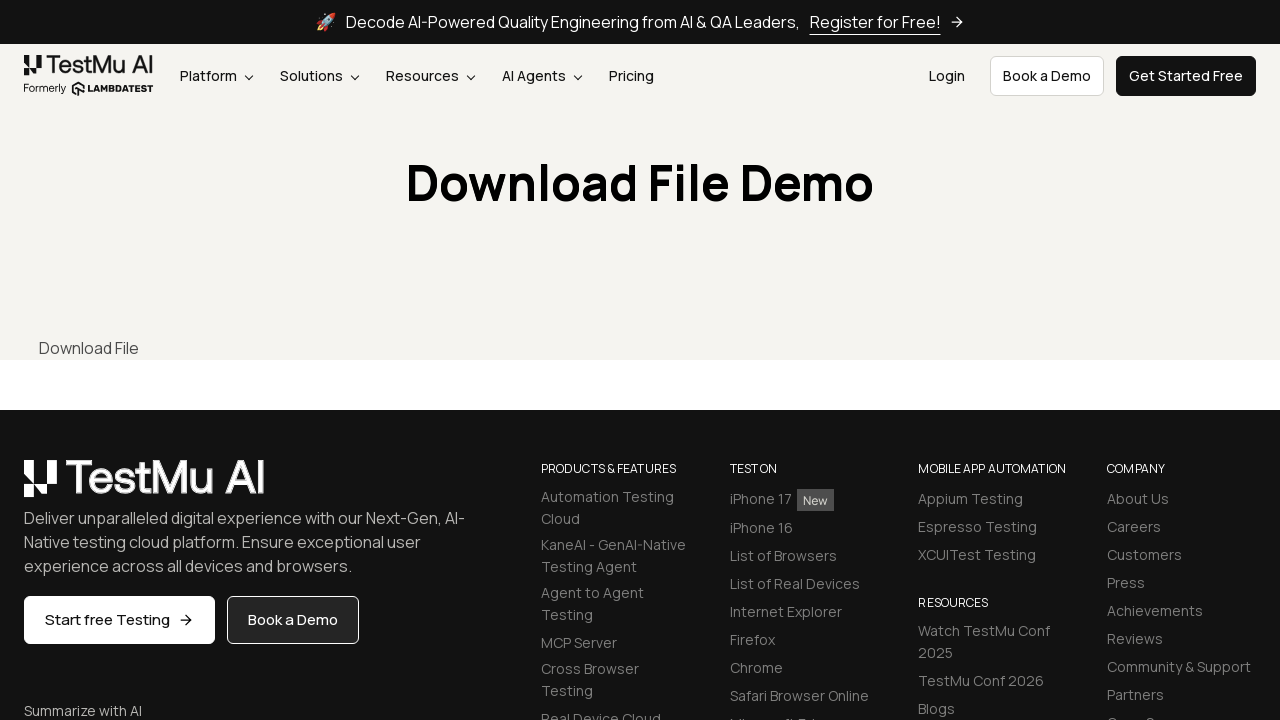